Tests Dynamic Controls page by enabling the disabled input field and typing text into it

Starting URL: https://the-internet.herokuapp.com/

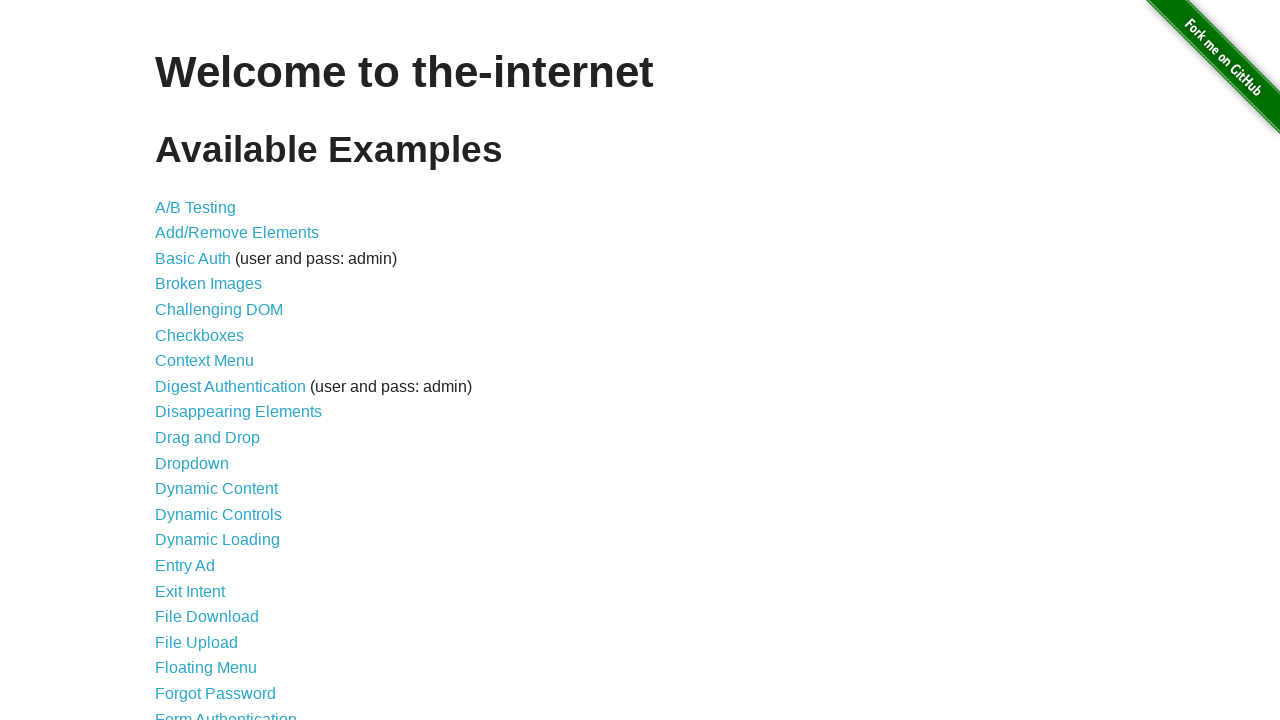

Clicked on Dynamic Controls link at (218, 514) on text=Dynamic Controls
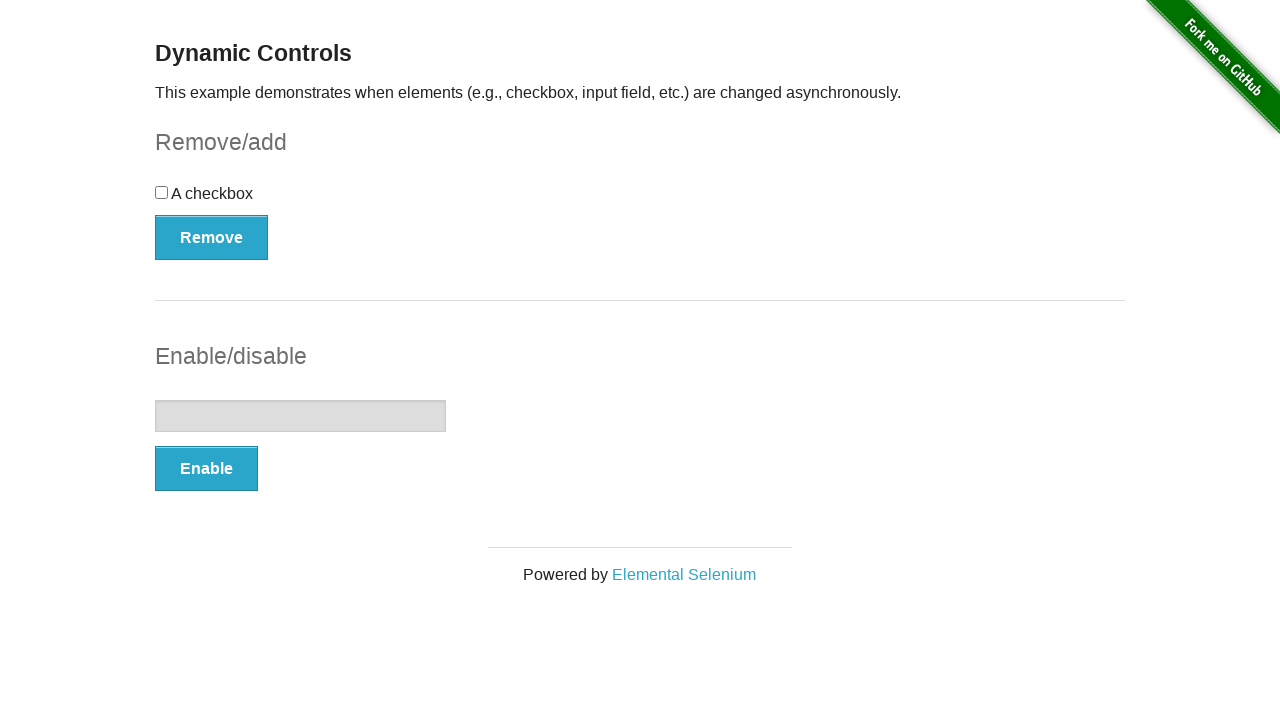

Navigated to Dynamic Controls page and URL verified
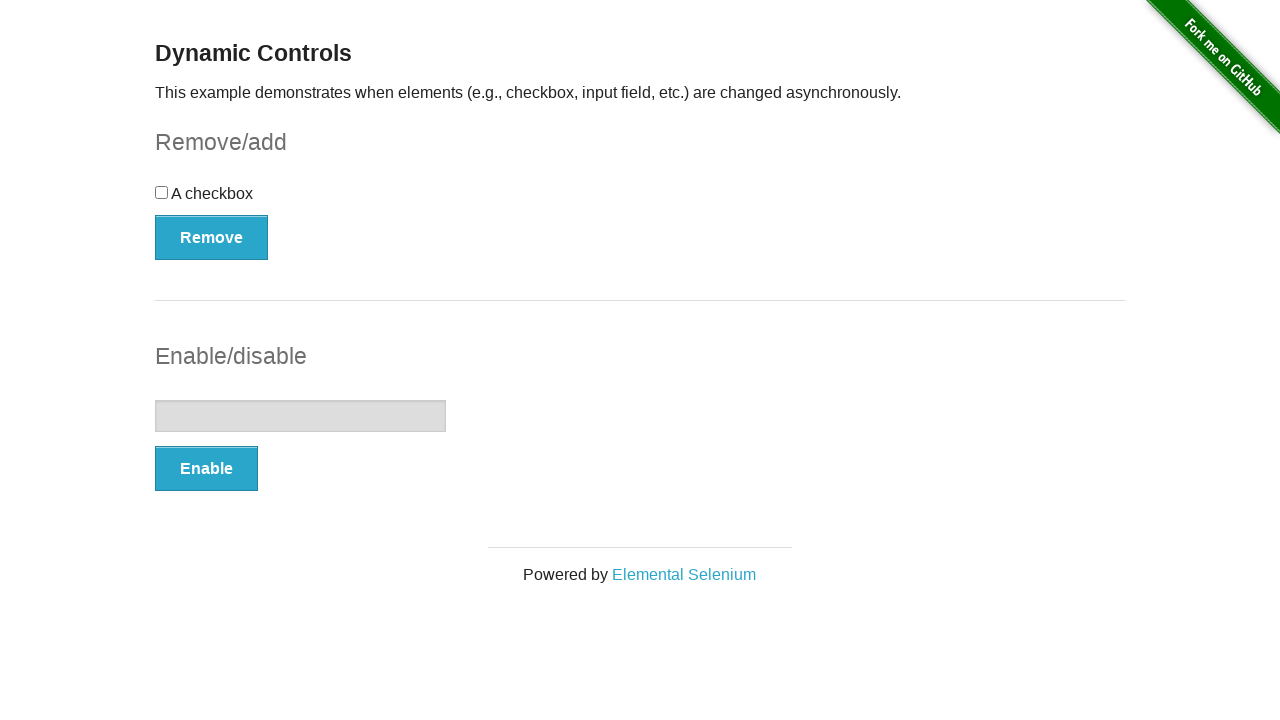

Clicked Enable button to enable disabled input field at (206, 469) on xpath=//button[contains(.,'Enable')]
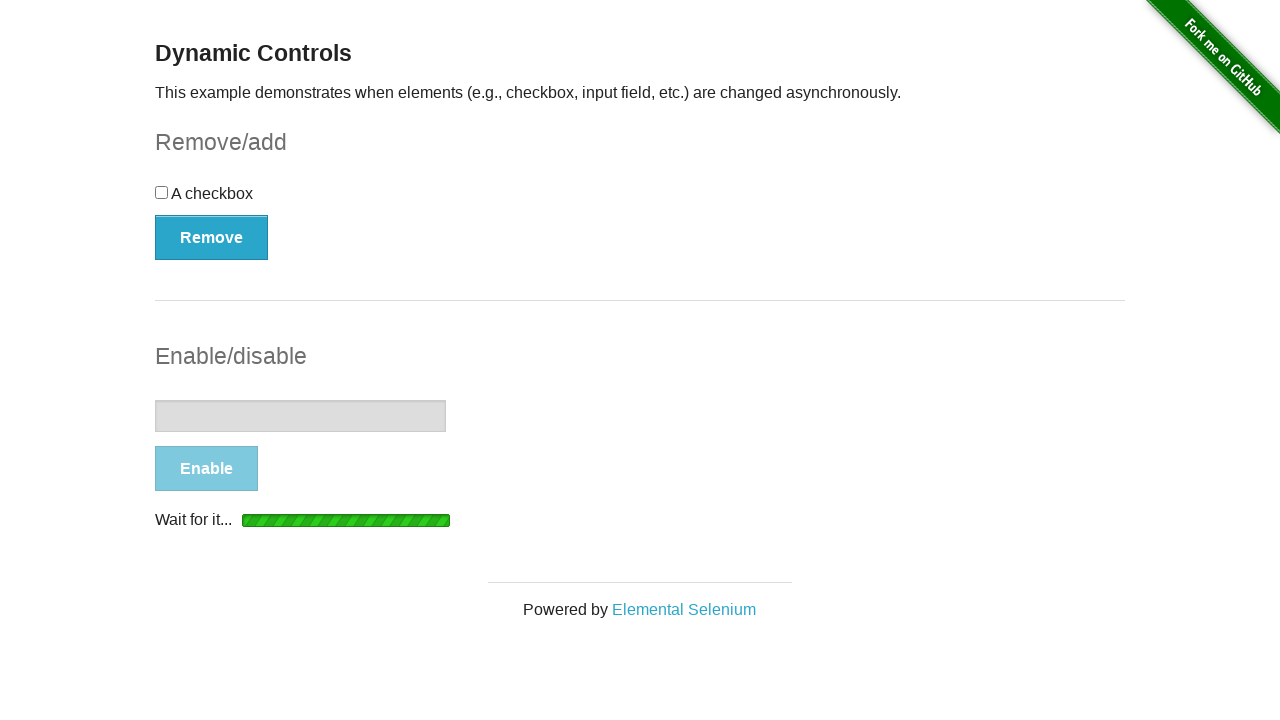

Loading indicator appeared
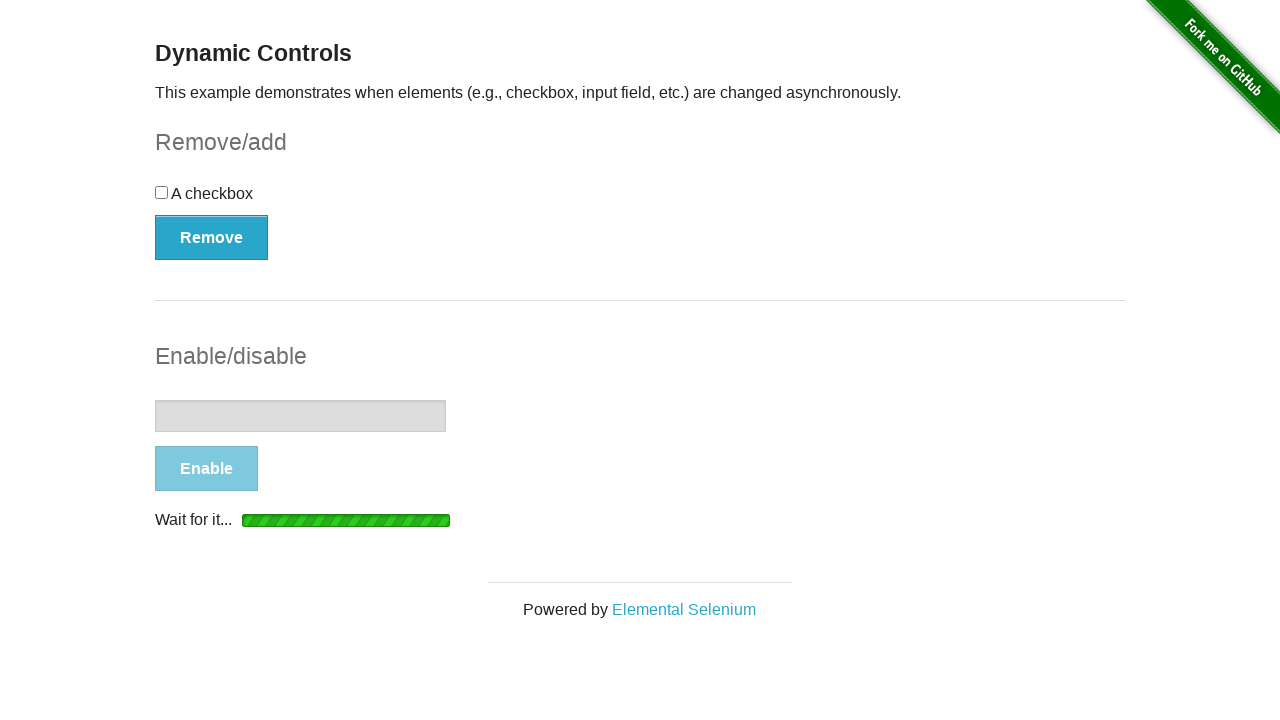

Input field became visible and enabled
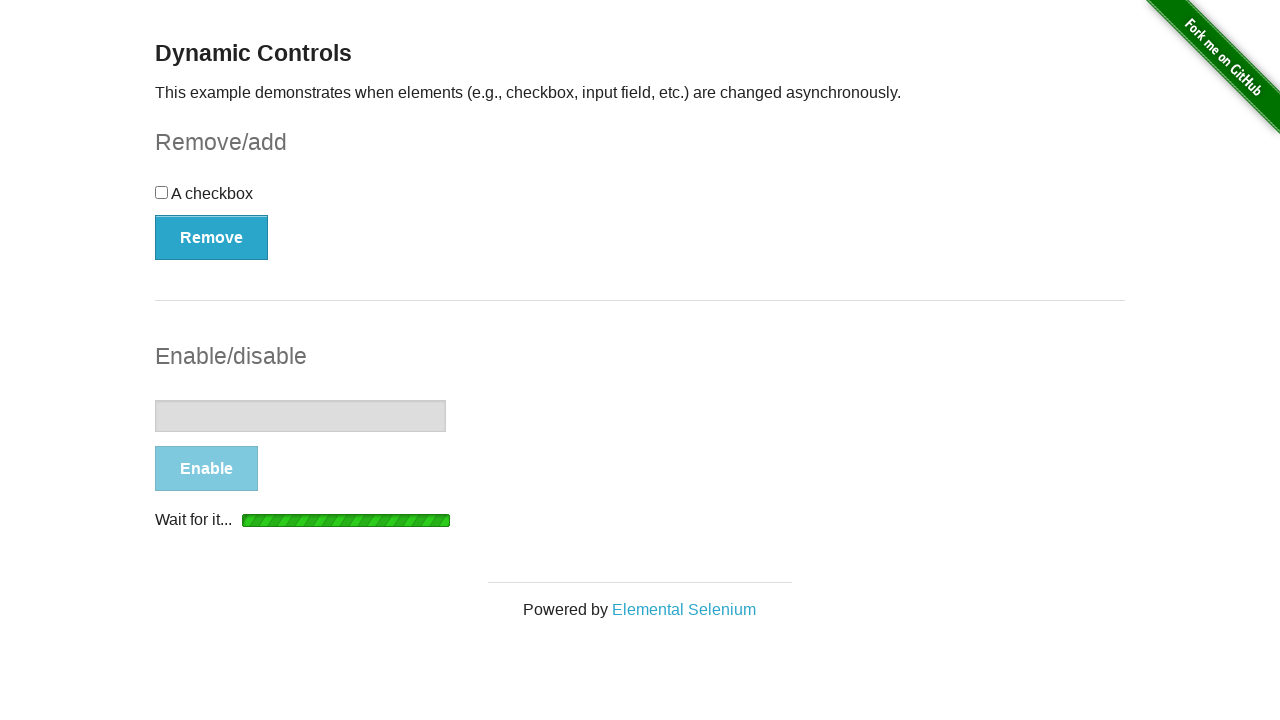

Typed '12345' into the enabled input field on //input[@type='text']
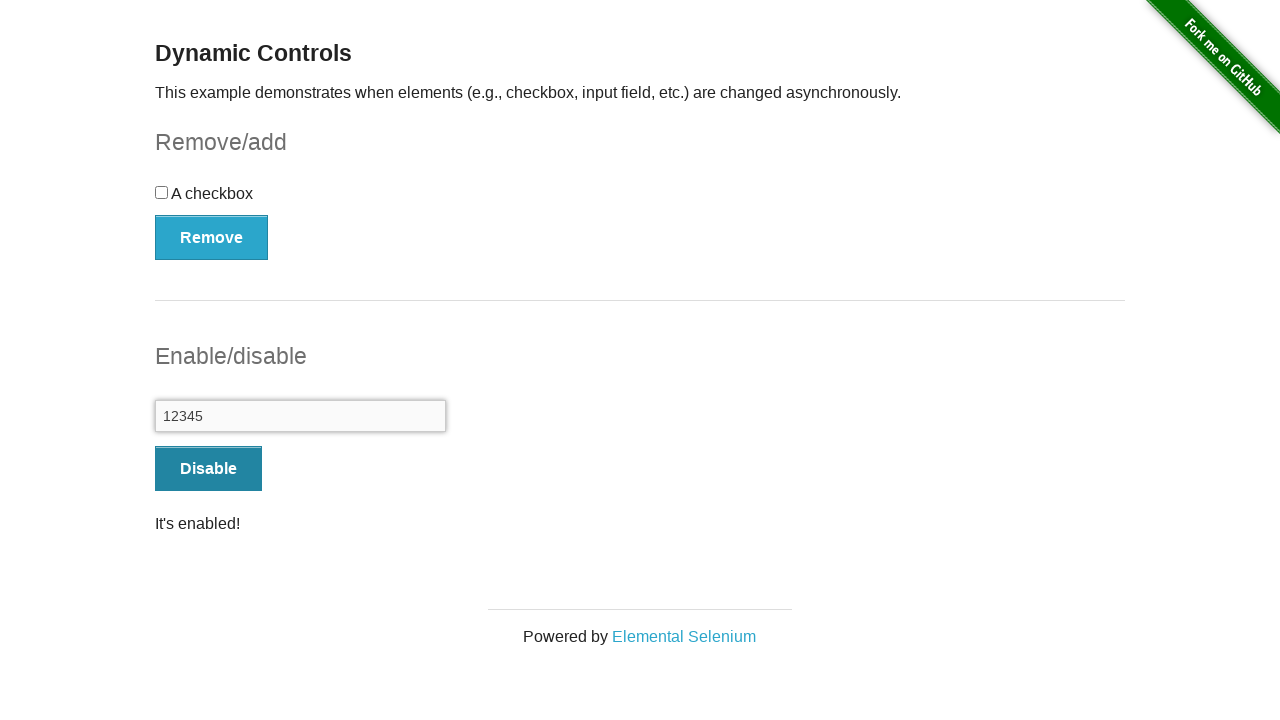

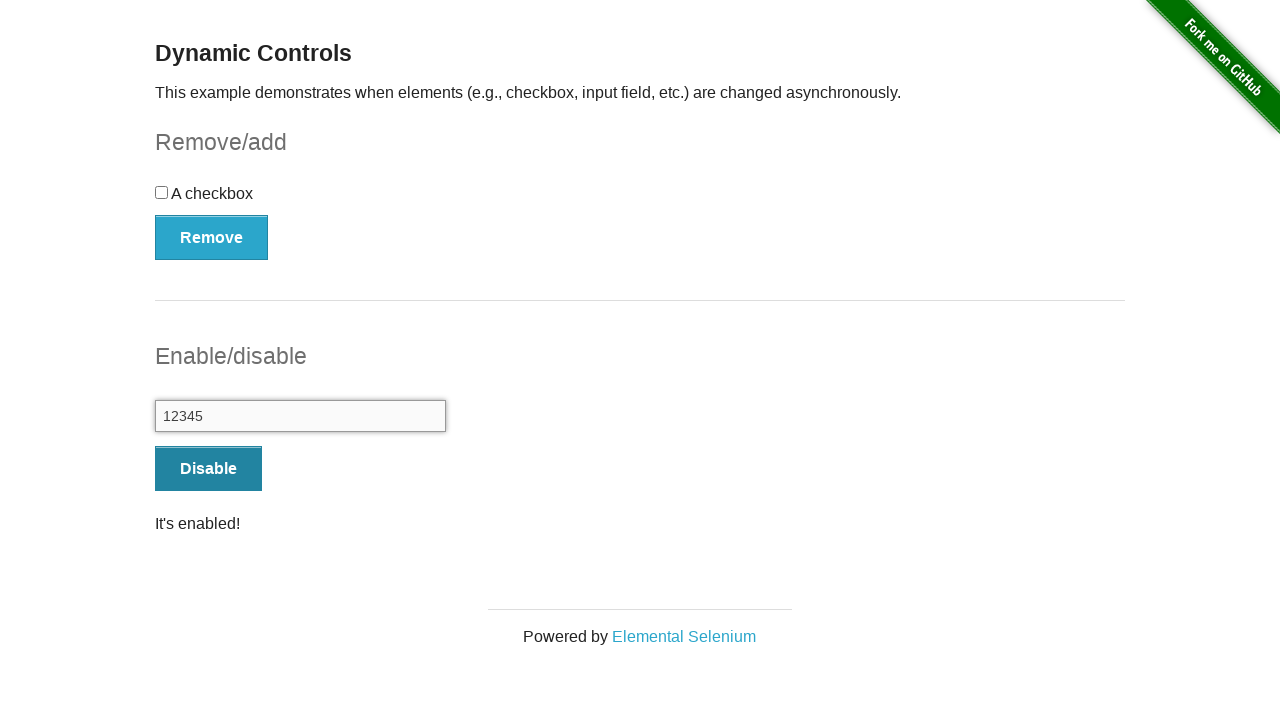